Tests searching for a product and verifying the add to cart button is visible on product view

Starting URL: https://by.wildberries.ru/

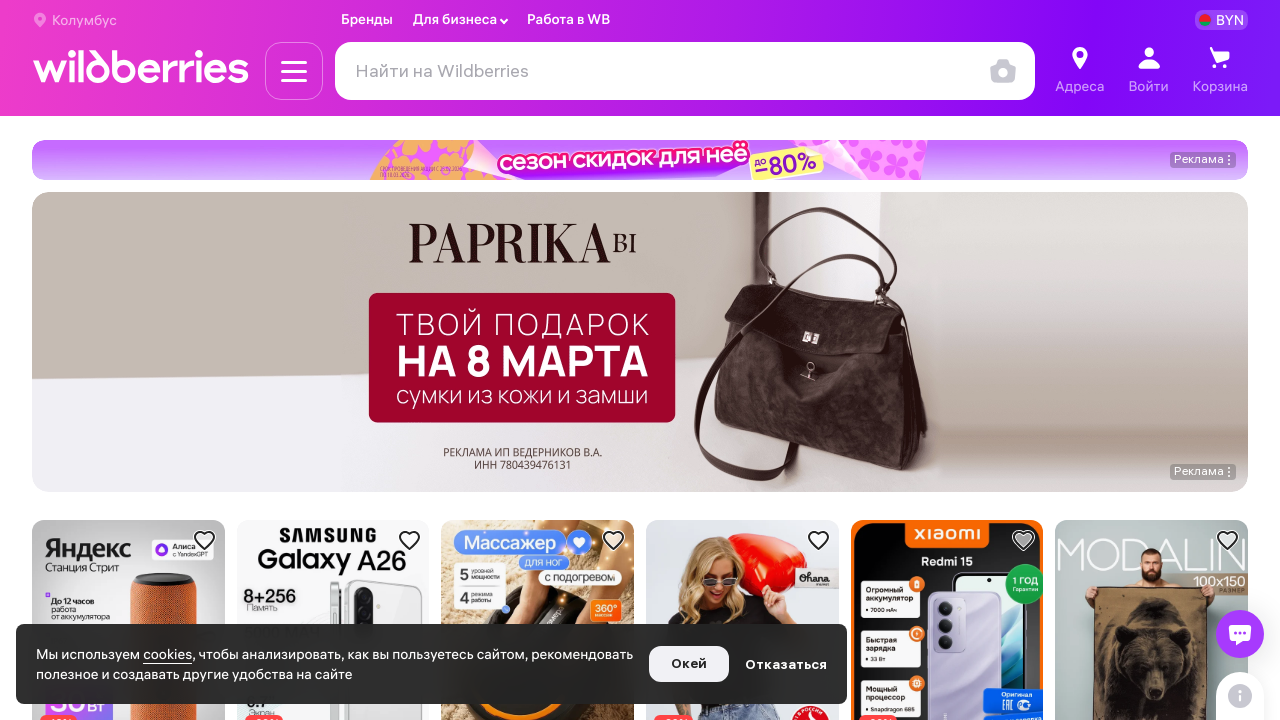

Clicked on search input field at (685, 71) on input[id='searchInput']
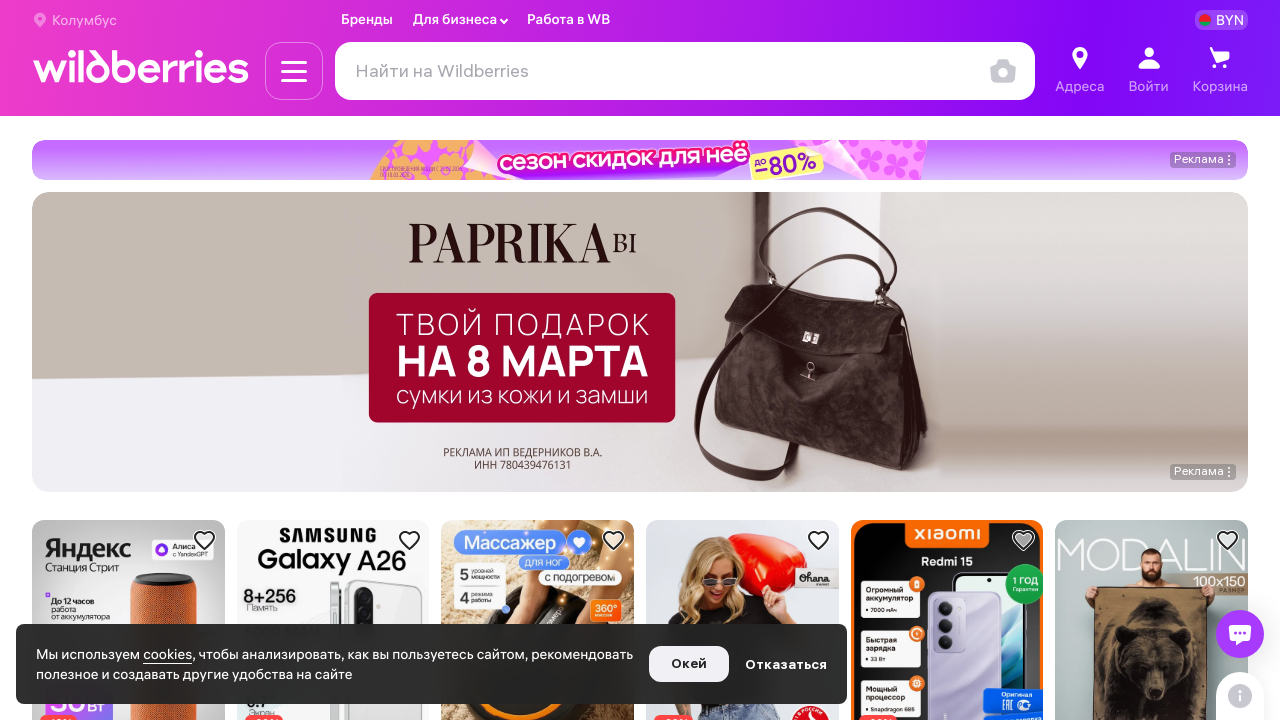

Filled search field with 'гирлянда на елку' on input[id='searchInput']
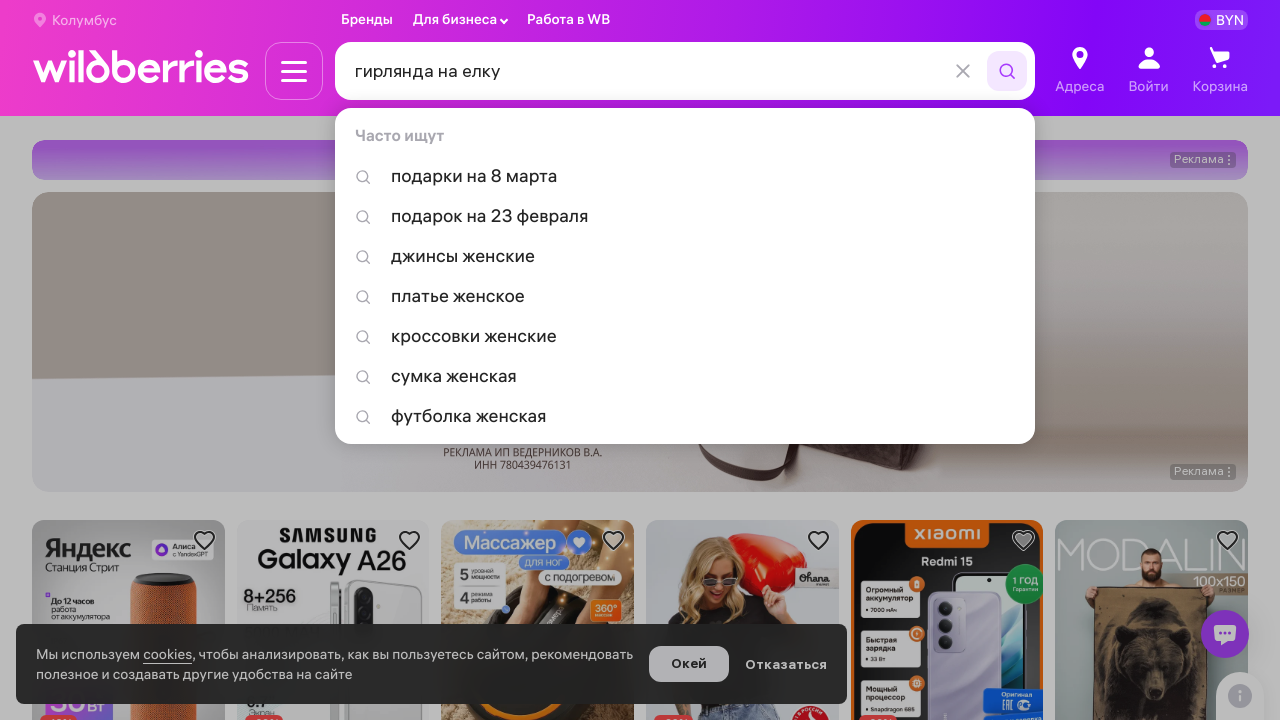

Clicked search button to find products at (1007, 71) on button#applySearchBtn
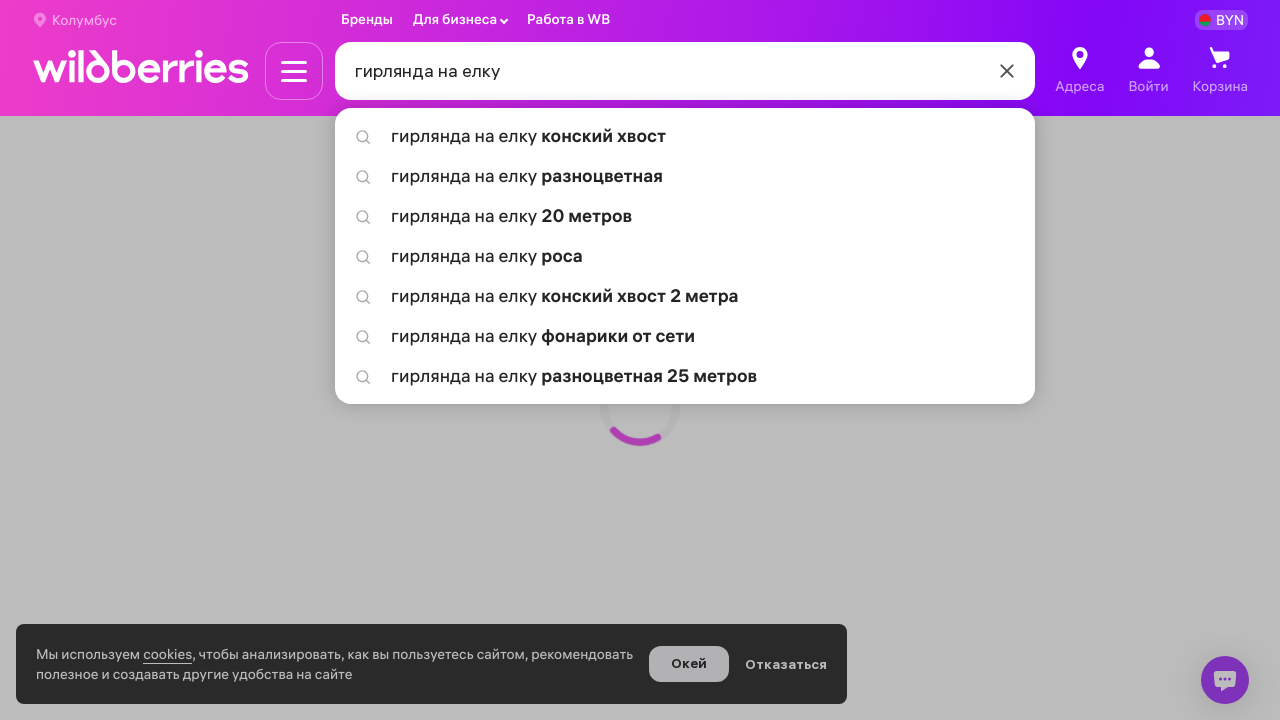

Search results loaded with product cards
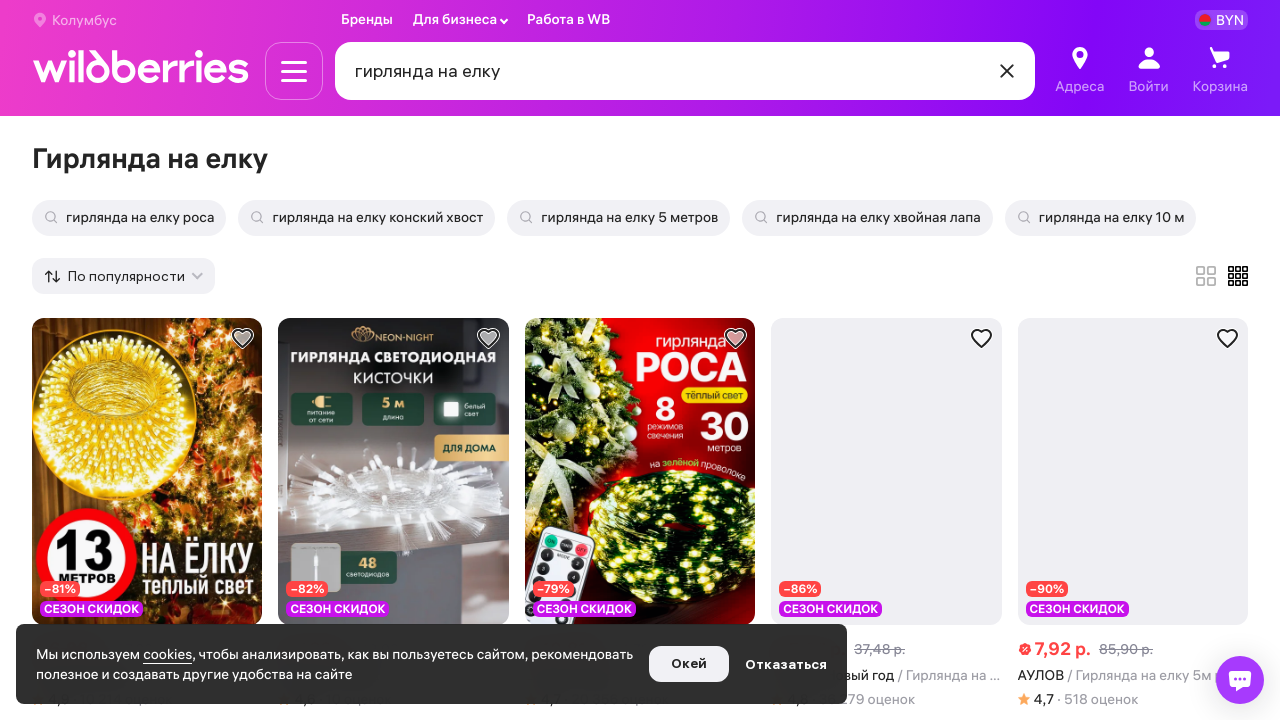

Clicked on first product card to open product view at (147, 500) on .product-card >> nth=0
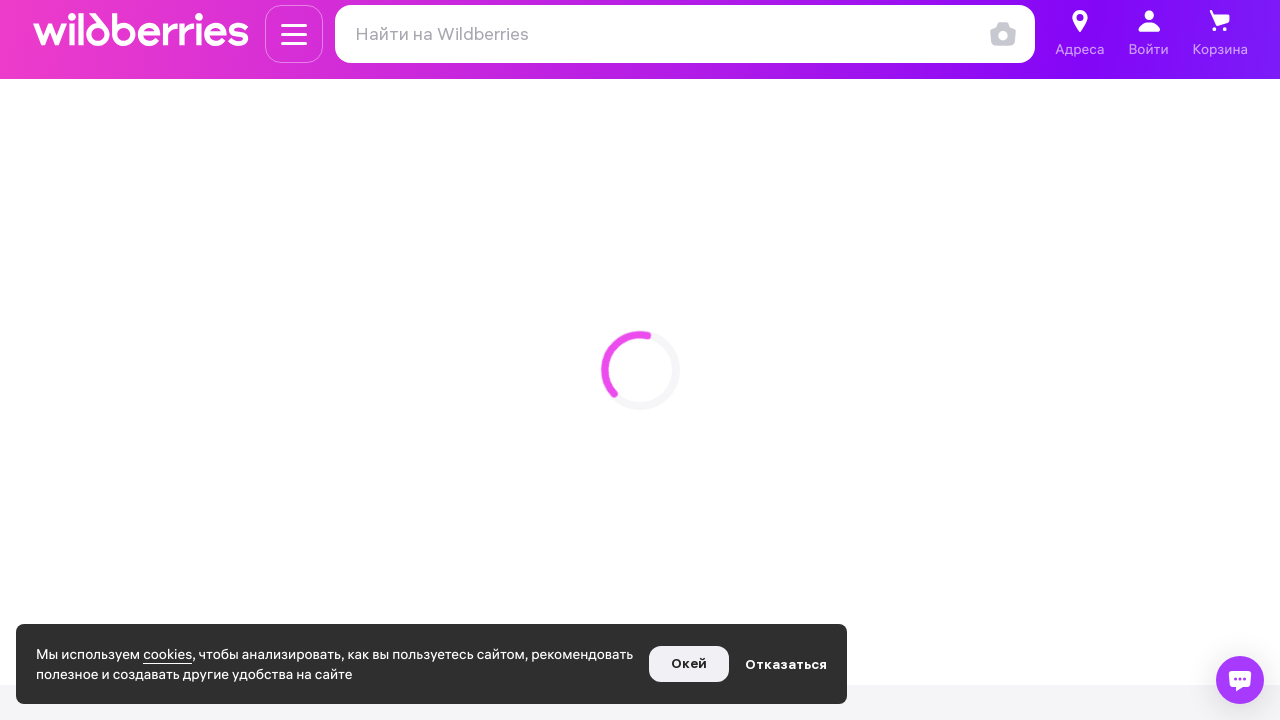

Add to cart button is visible on product page
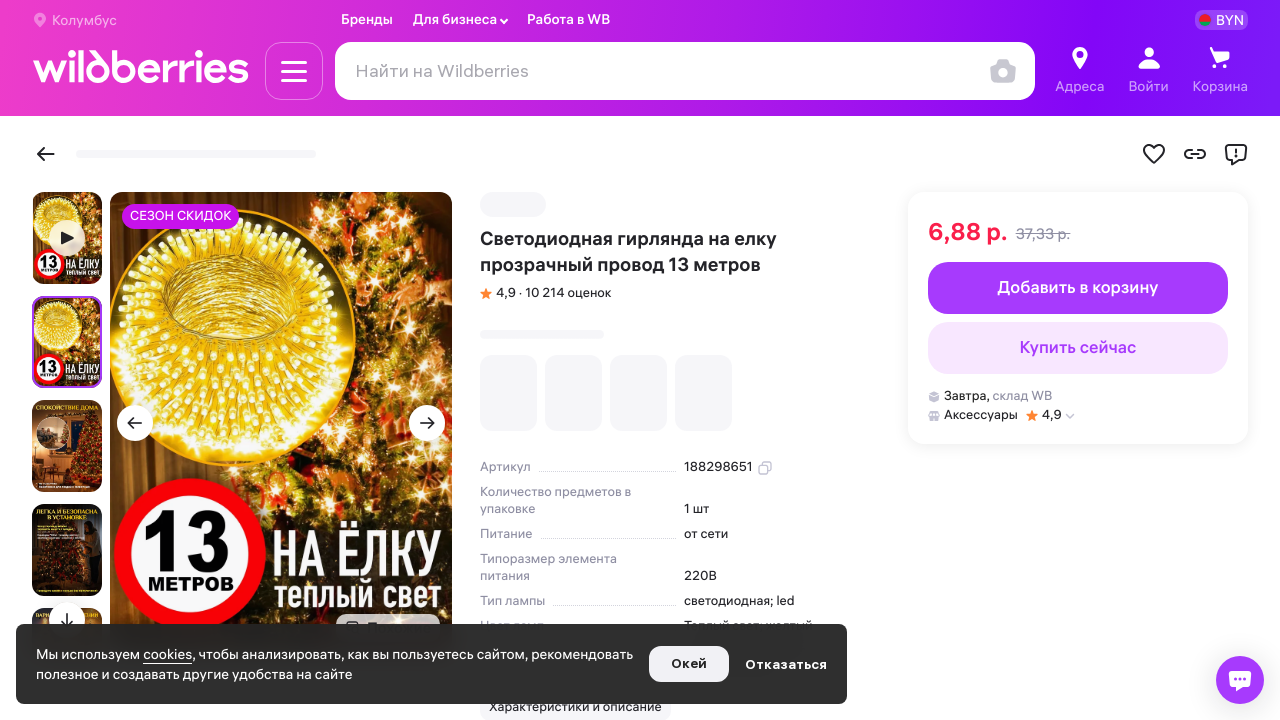

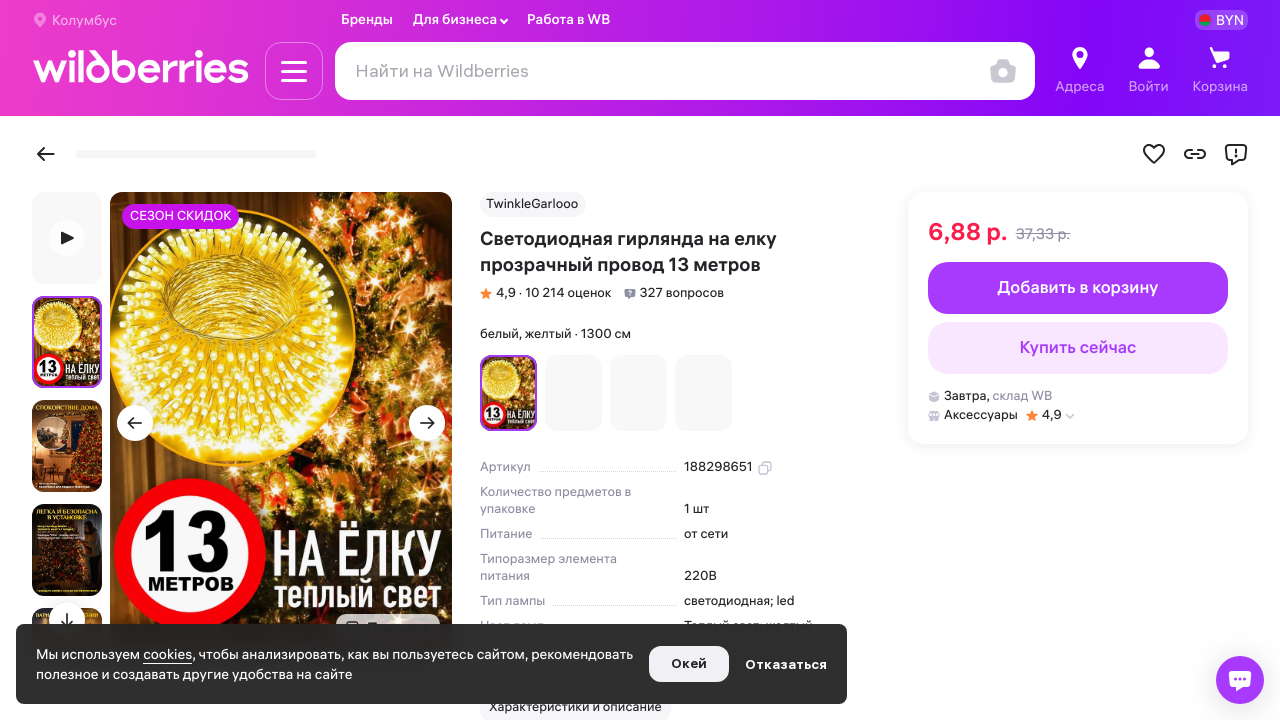